Tests jQuery Growl notification functionality by injecting jQuery and jQuery Growl library into the page, then displaying various styled notification messages (default, error, notice, warning).

Starting URL: http://the-internet.herokuapp.com/

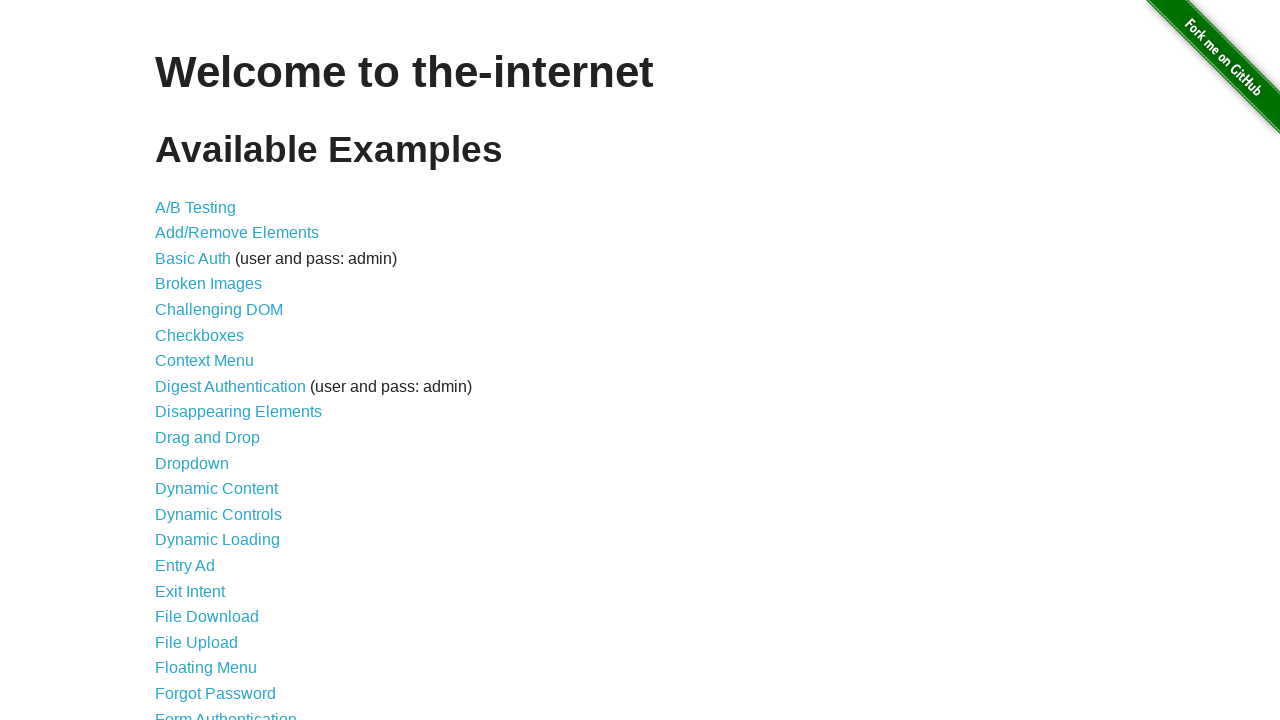

Injected jQuery library into page
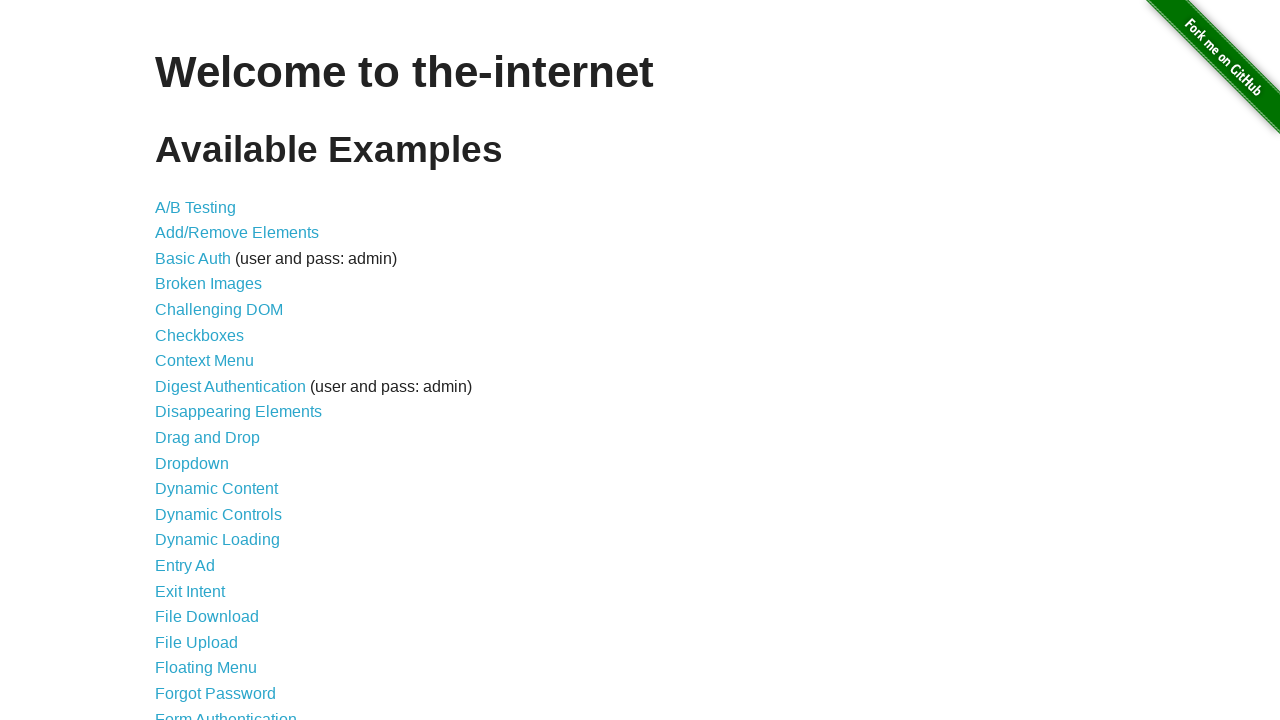

jQuery library loaded successfully
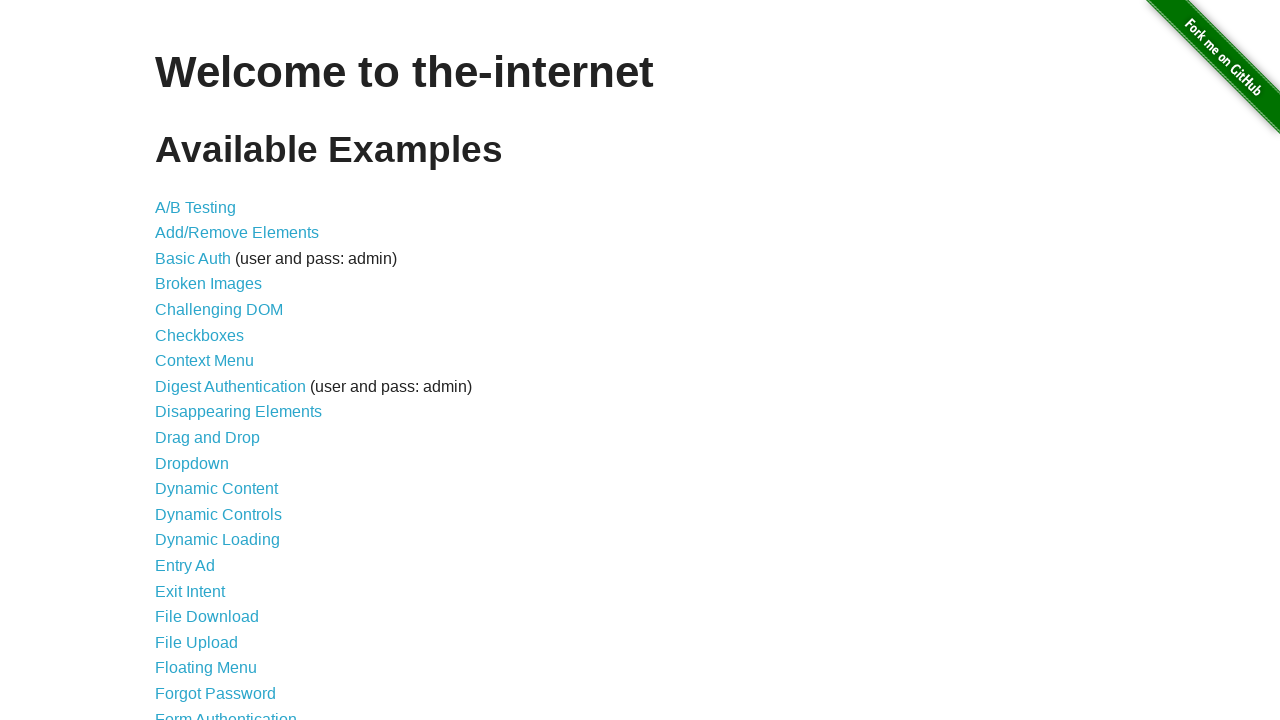

Injected jQuery Growl library into page
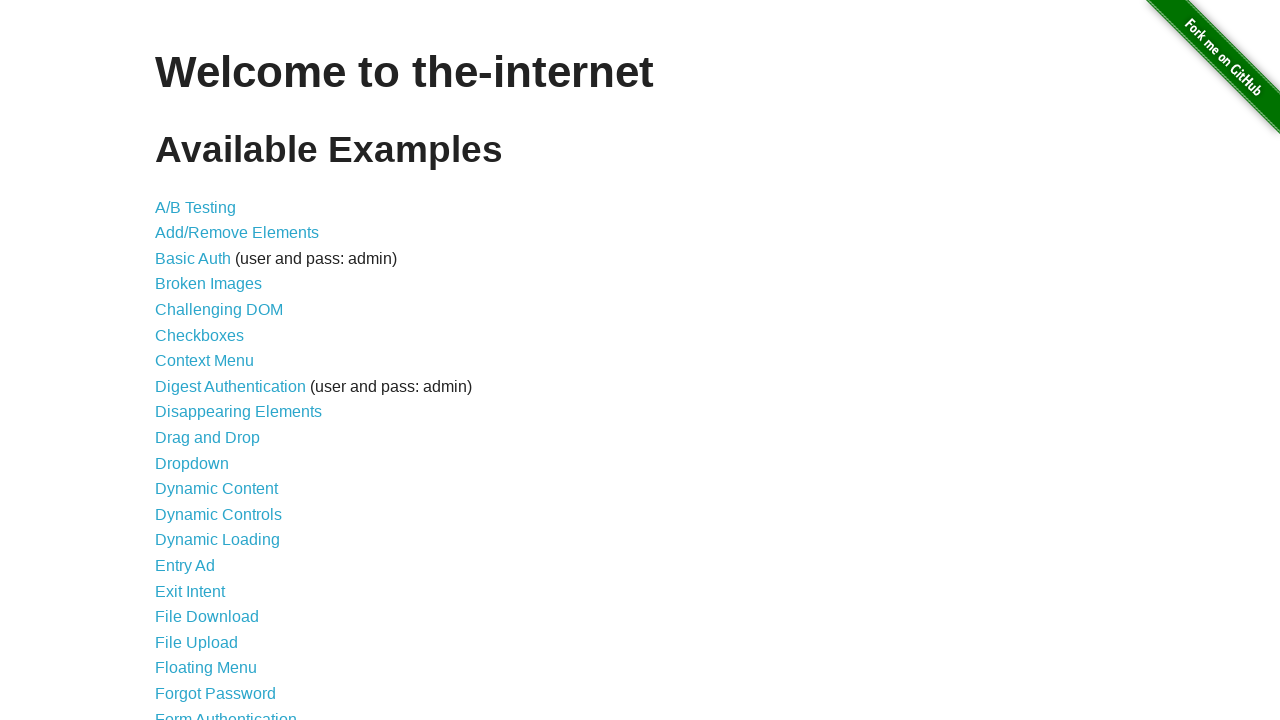

Added jQuery Growl CSS stylesheet to page
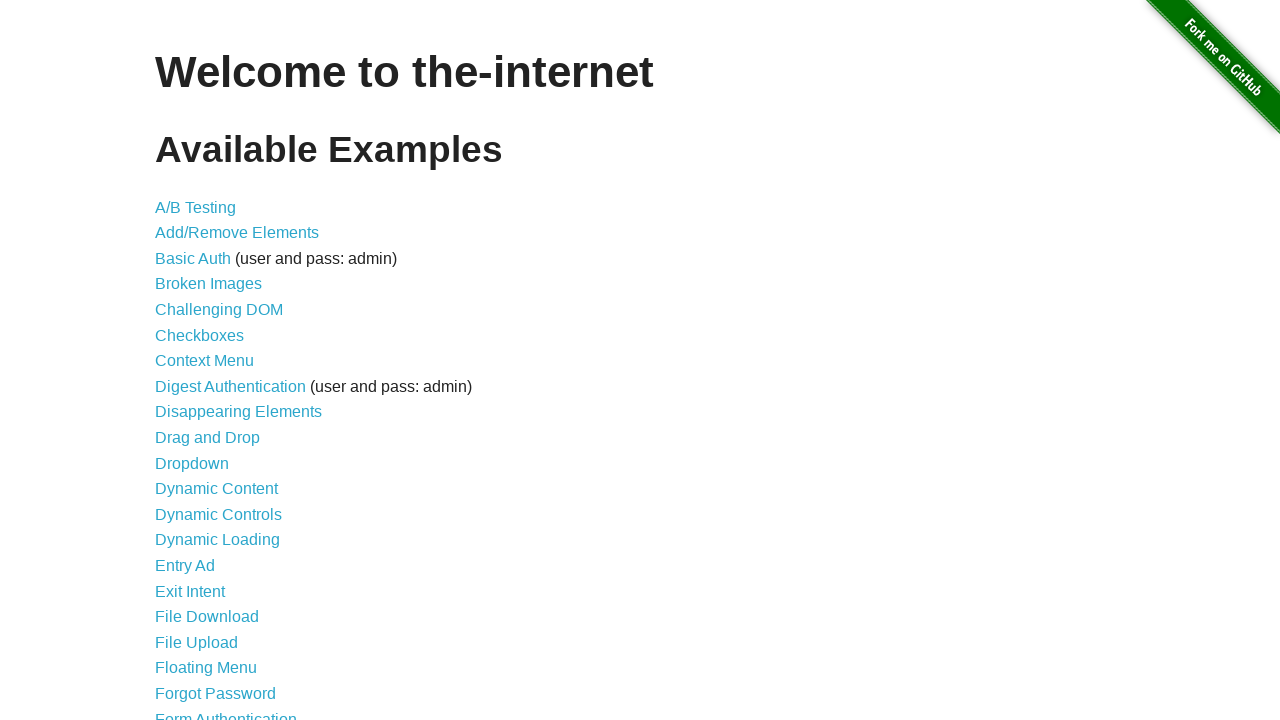

jQuery Growl library loaded and ready
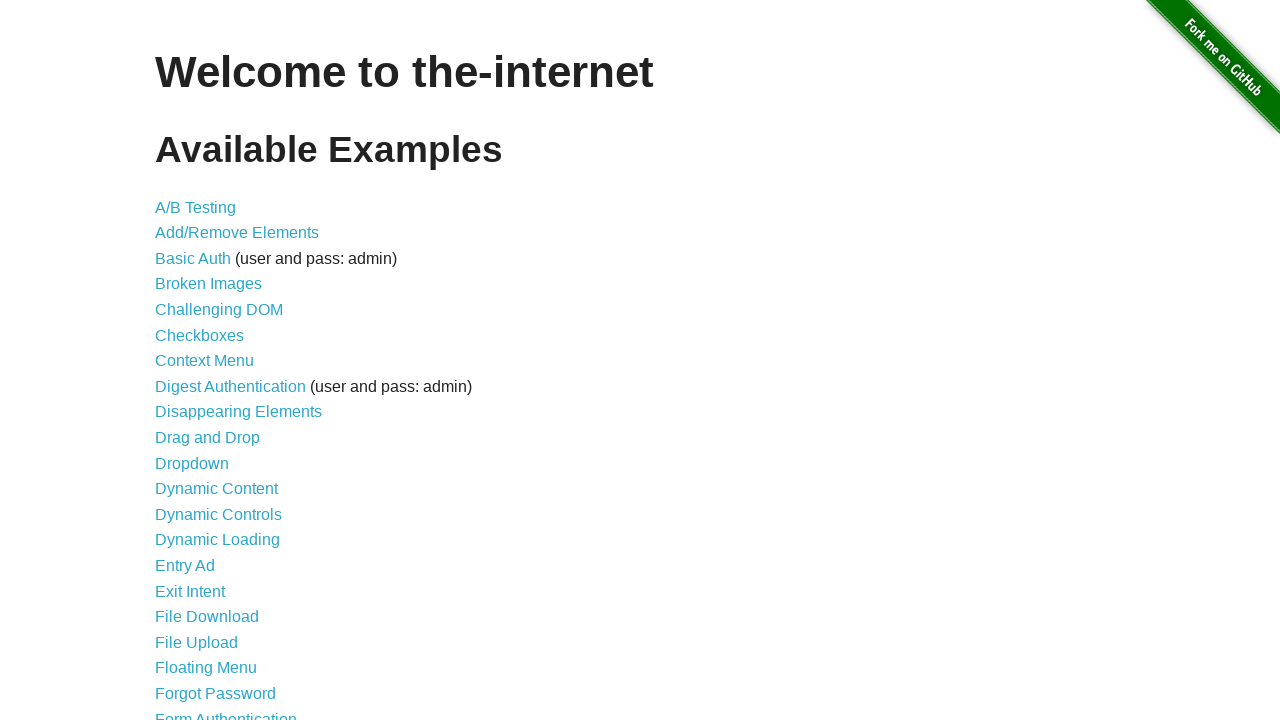

Displayed default growl notification with title 'GET' and message '/'
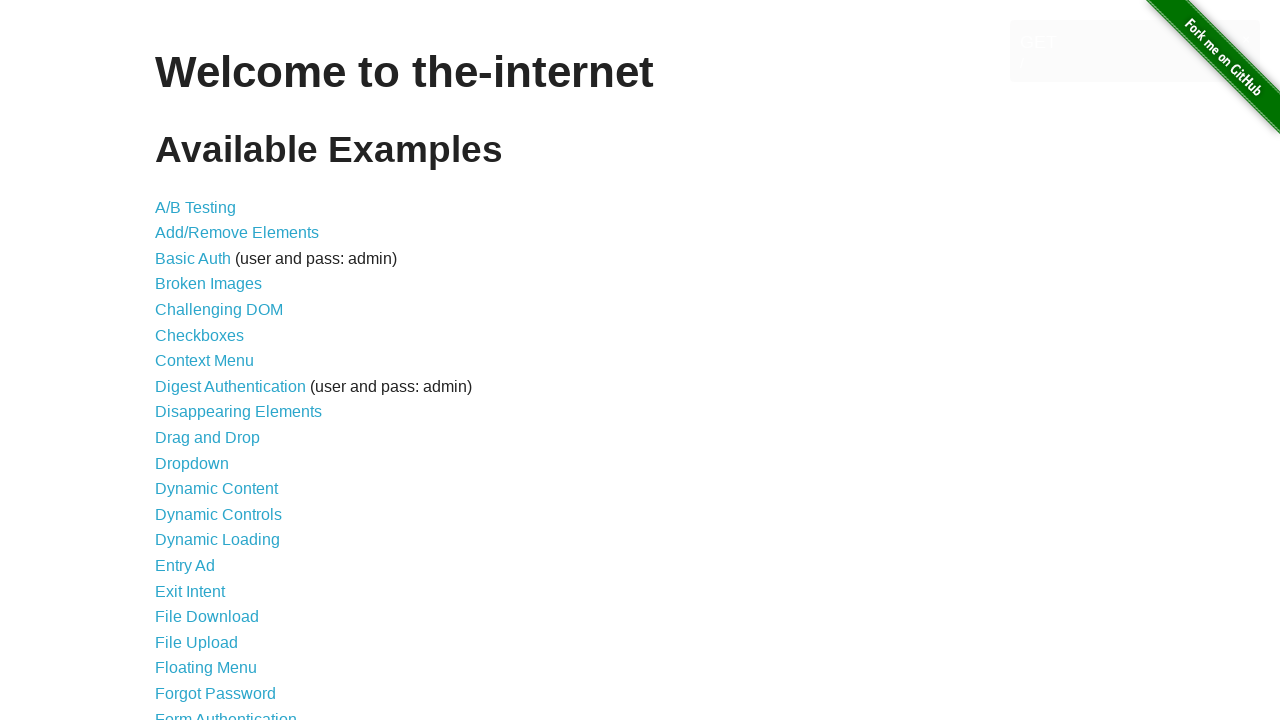

Displayed error styled growl notification
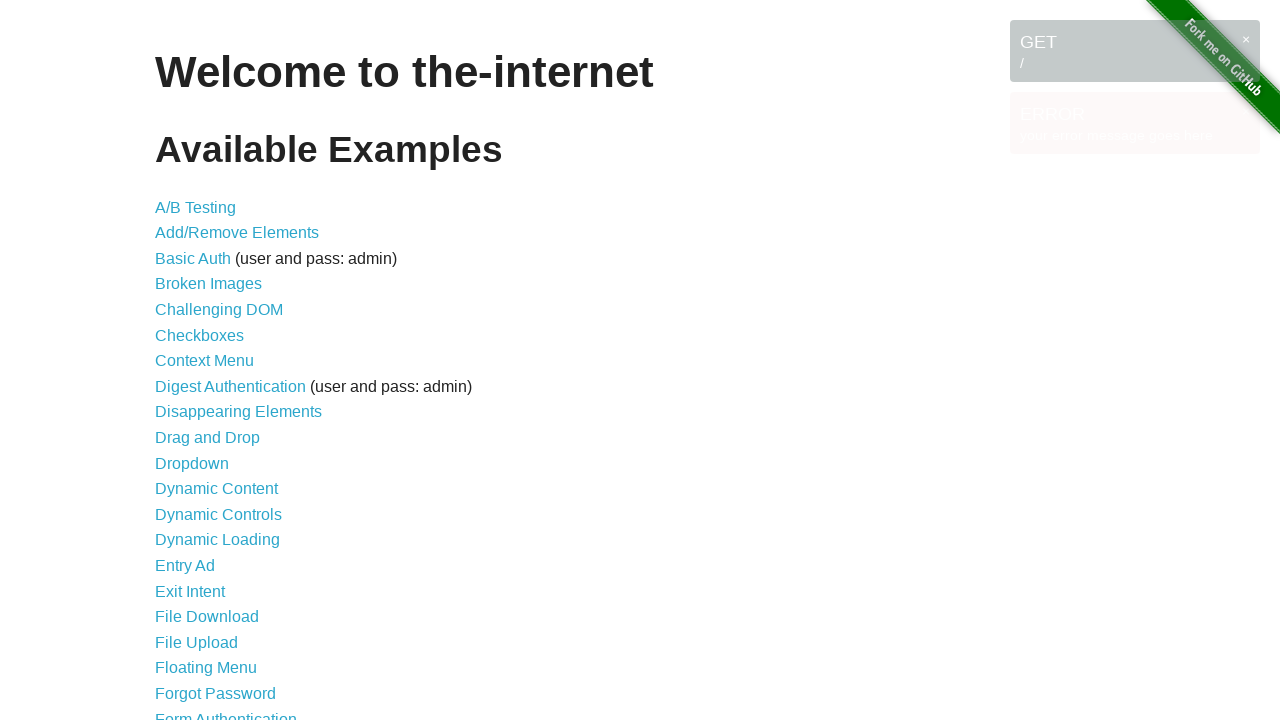

Displayed notice styled growl notification
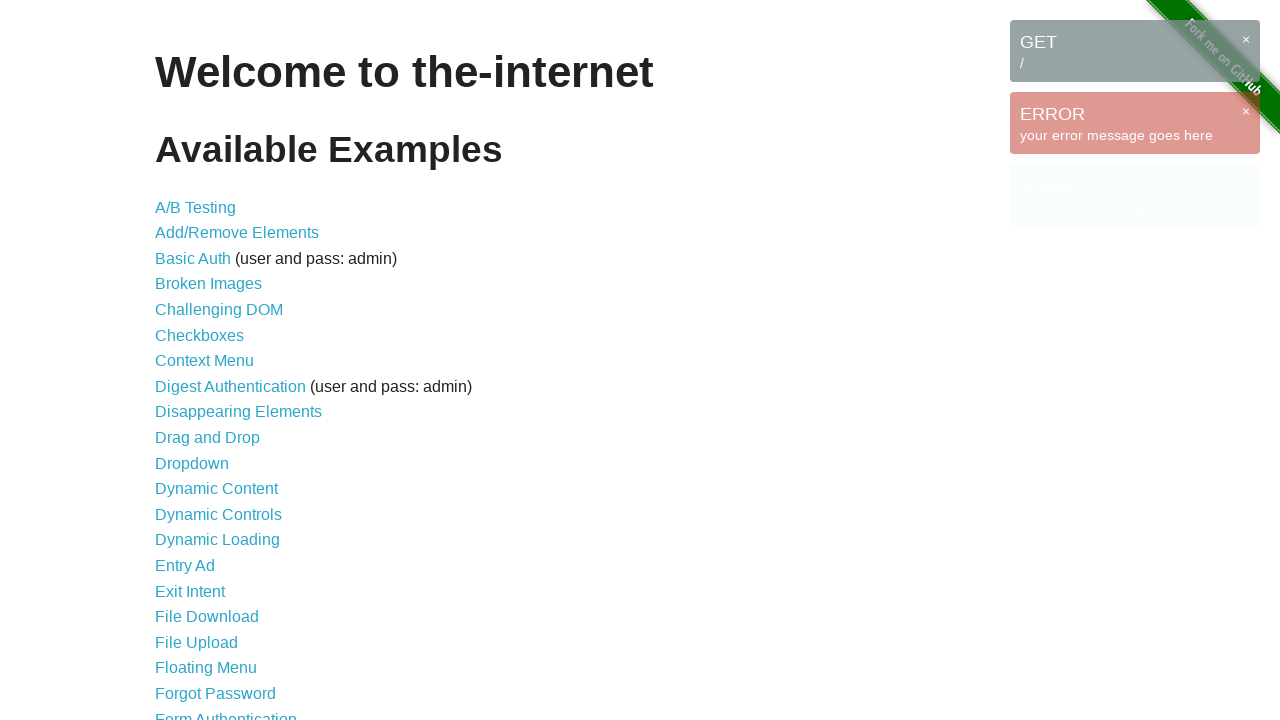

Displayed warning styled growl notification
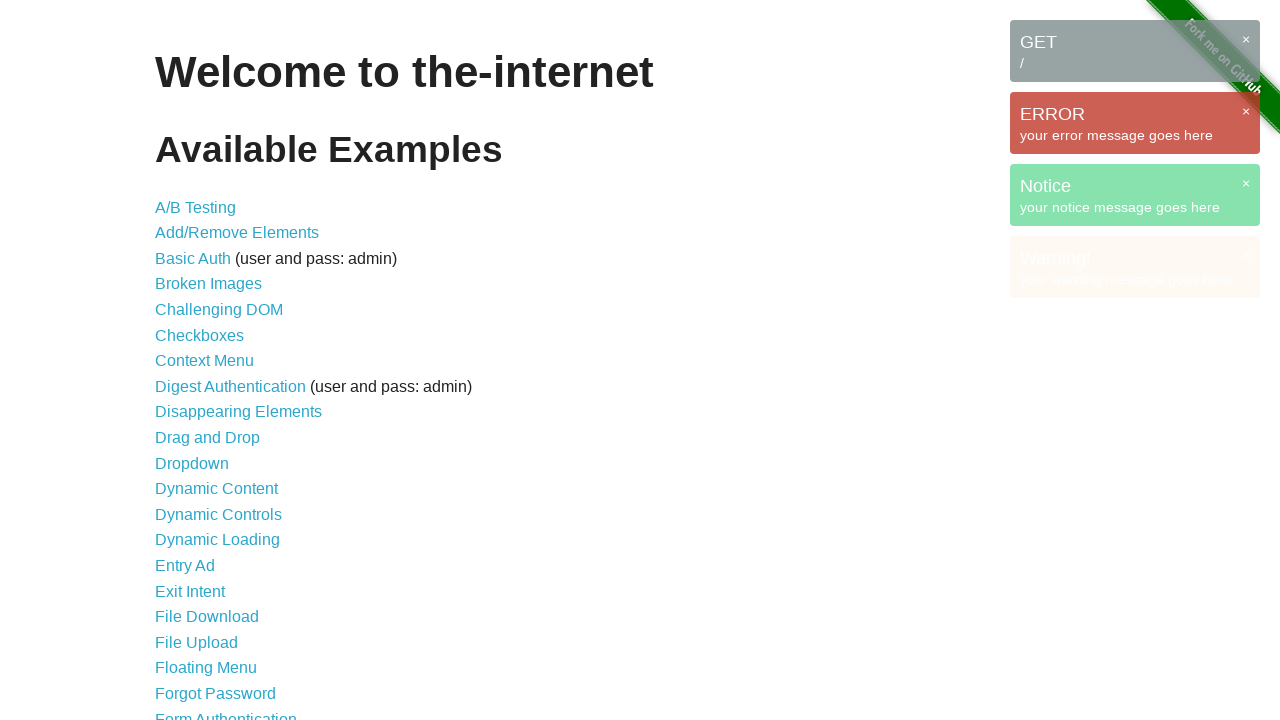

Growl notifications are visible on page
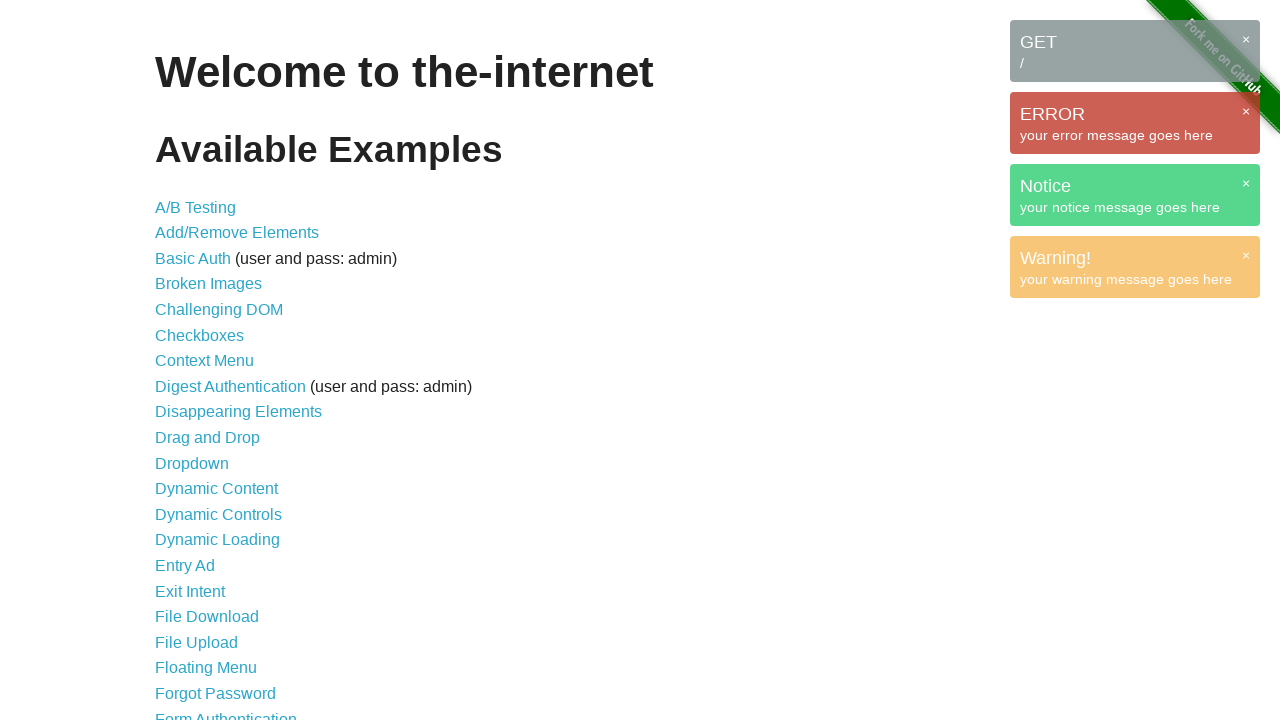

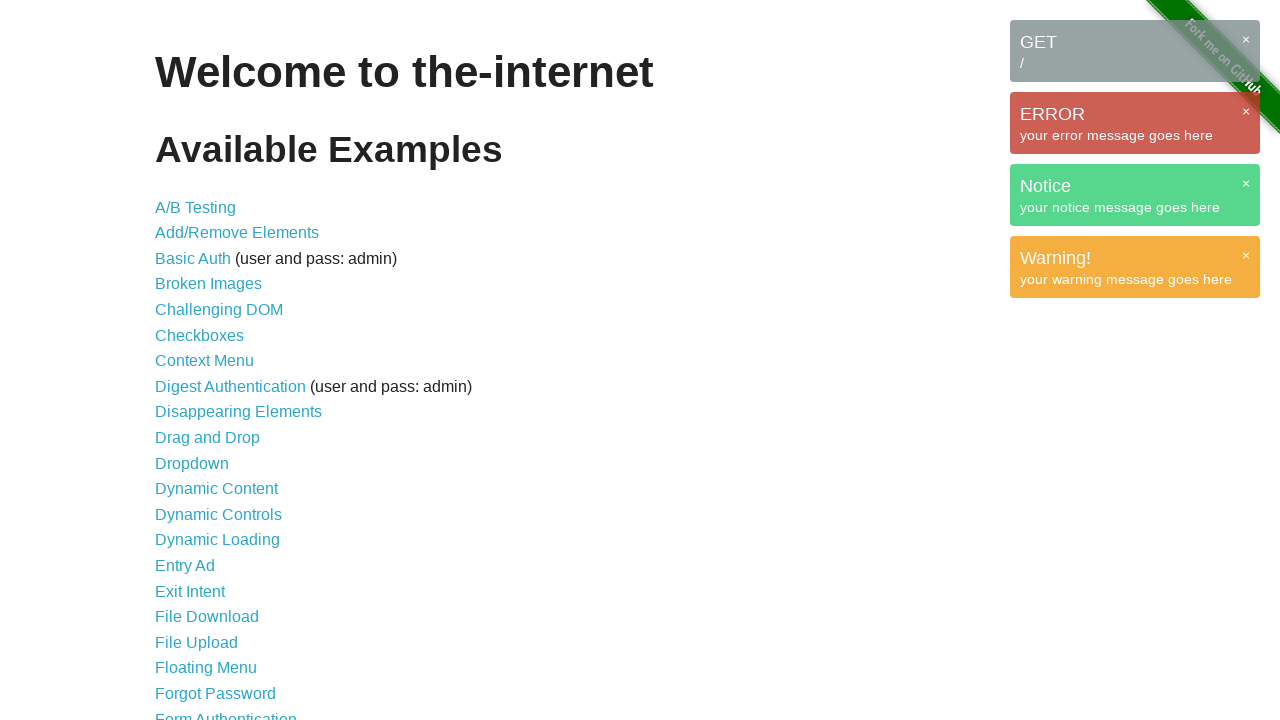